Tests dynamic loading page by waiting for title to change and verifying that done message and image are displayed after loading completes

Starting URL: https://practice.cydeo.com/dynamic_loading/7

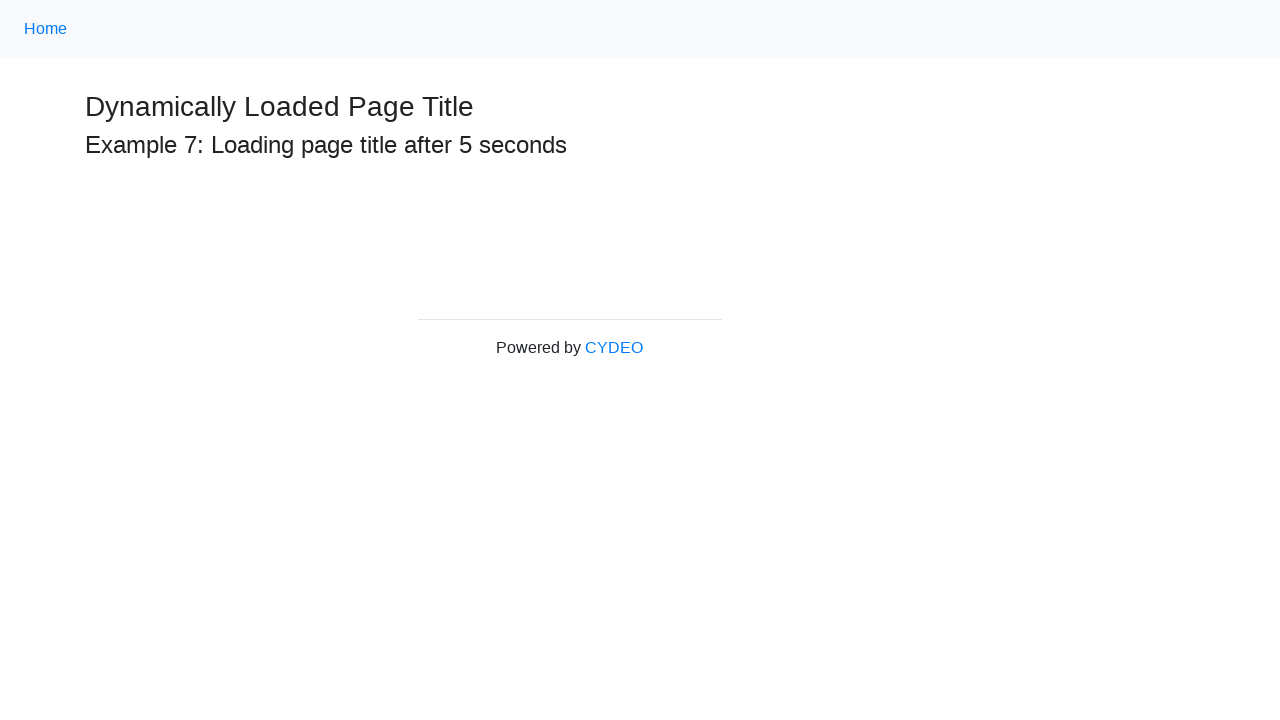

Navigated to dynamic loading page
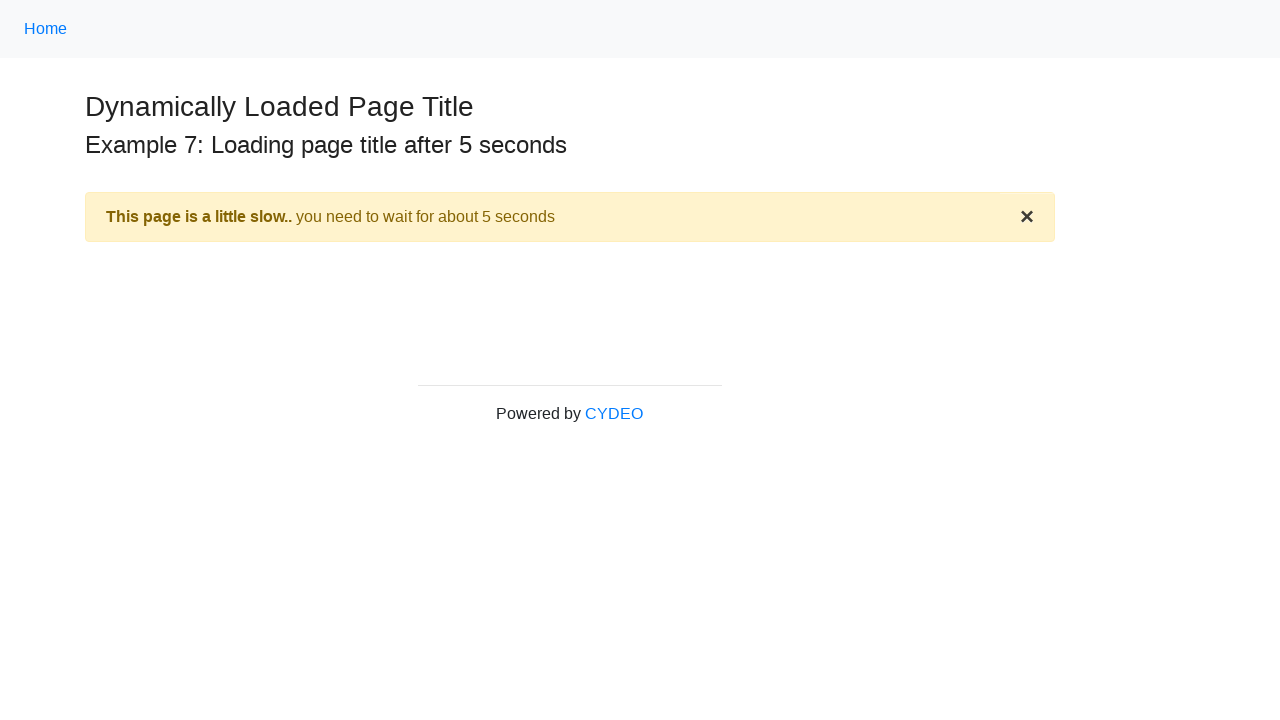

Waited for page title to change to 'Dynamic title'
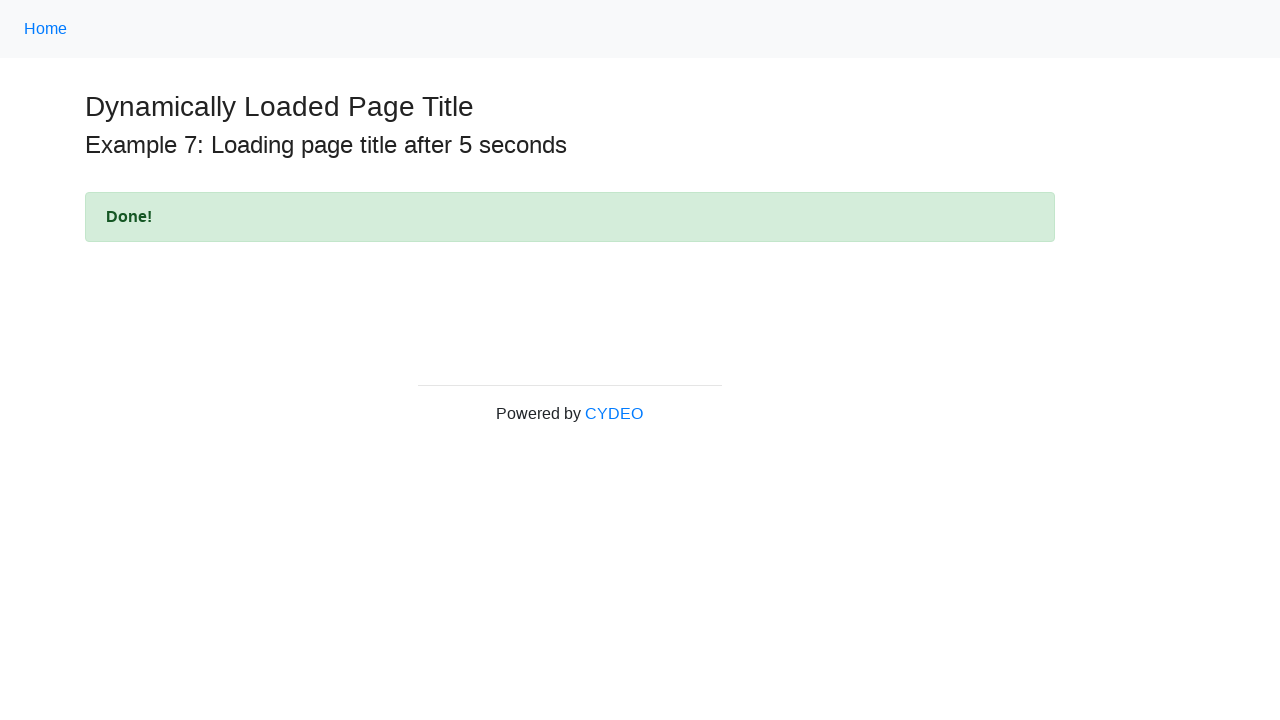

Located done message element
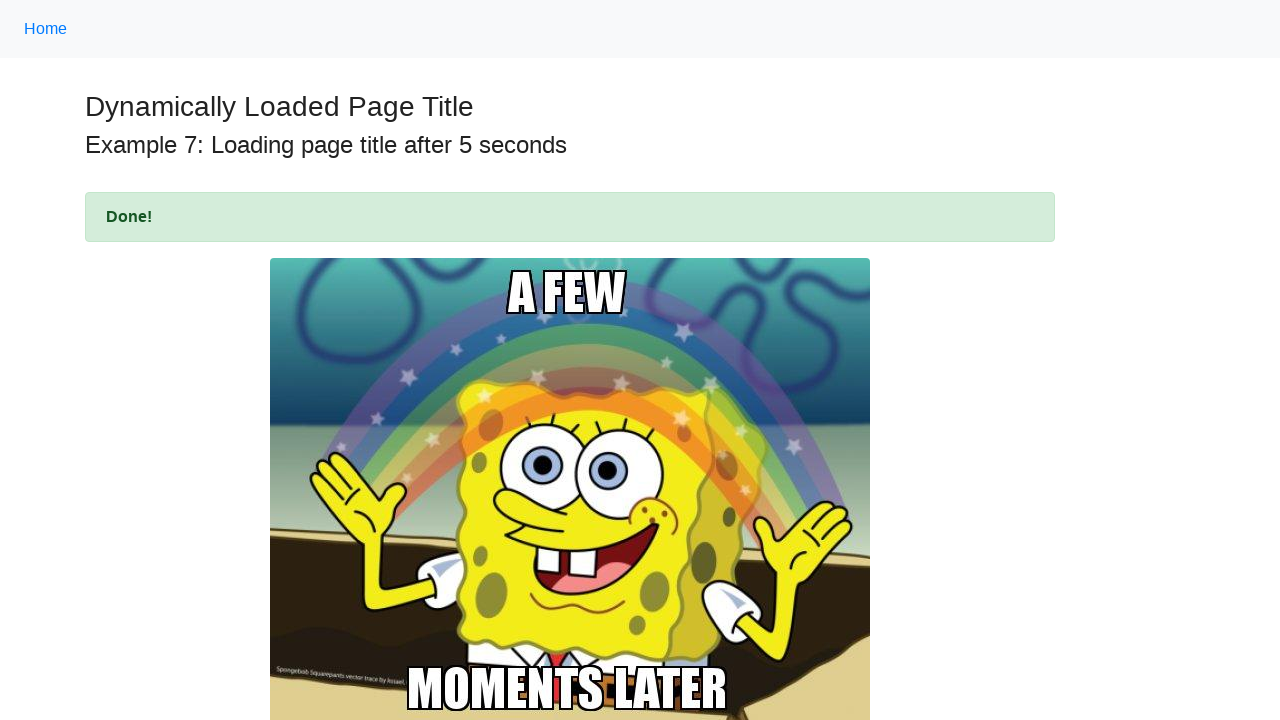

Verified done message is visible
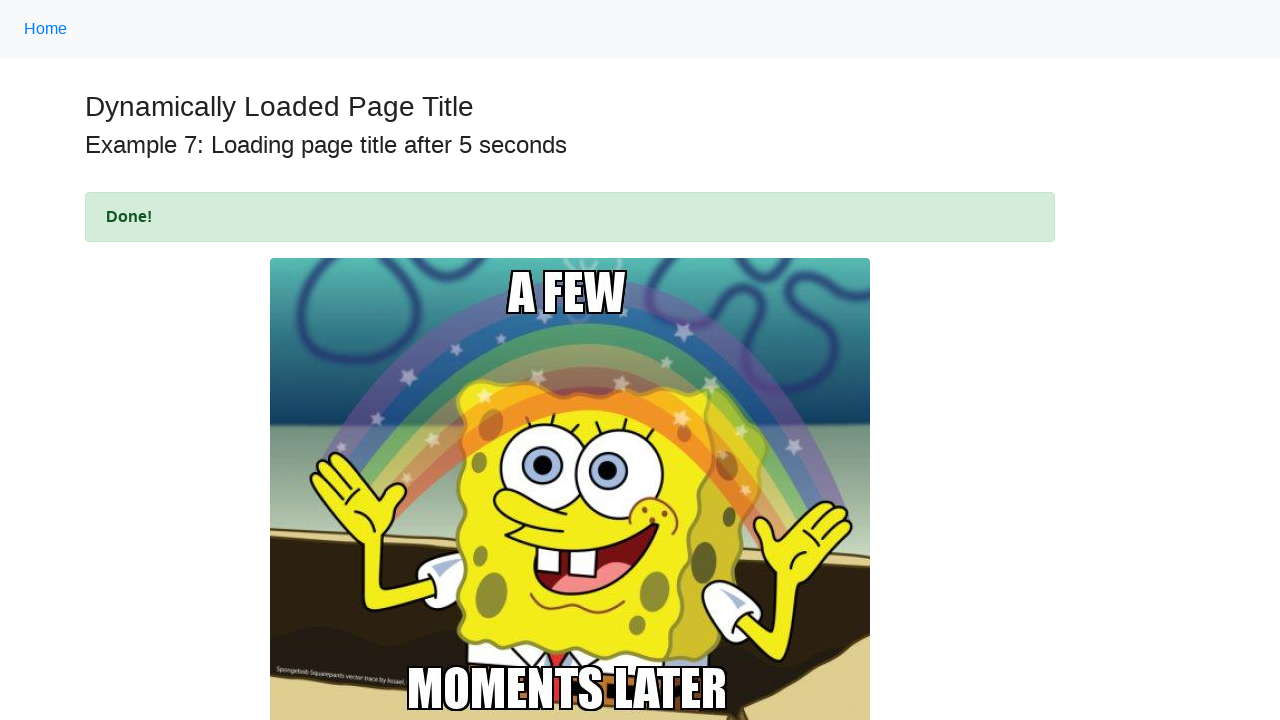

Located image element
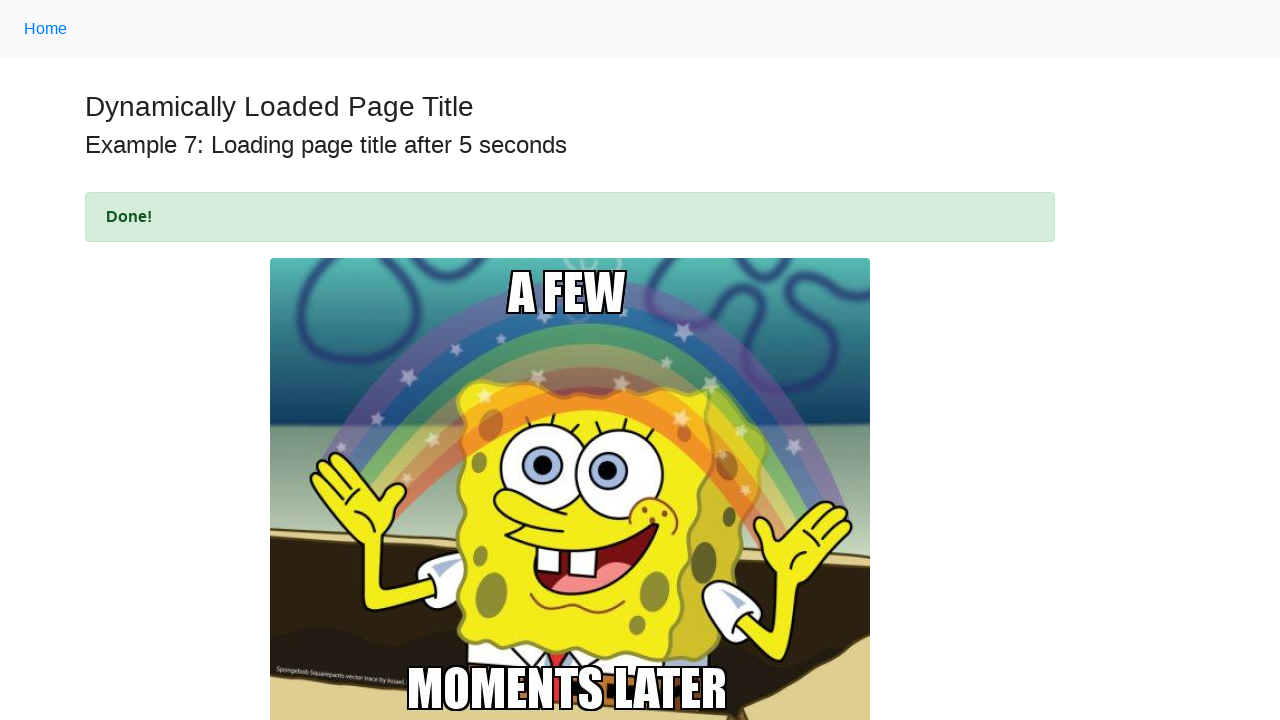

Verified image is visible
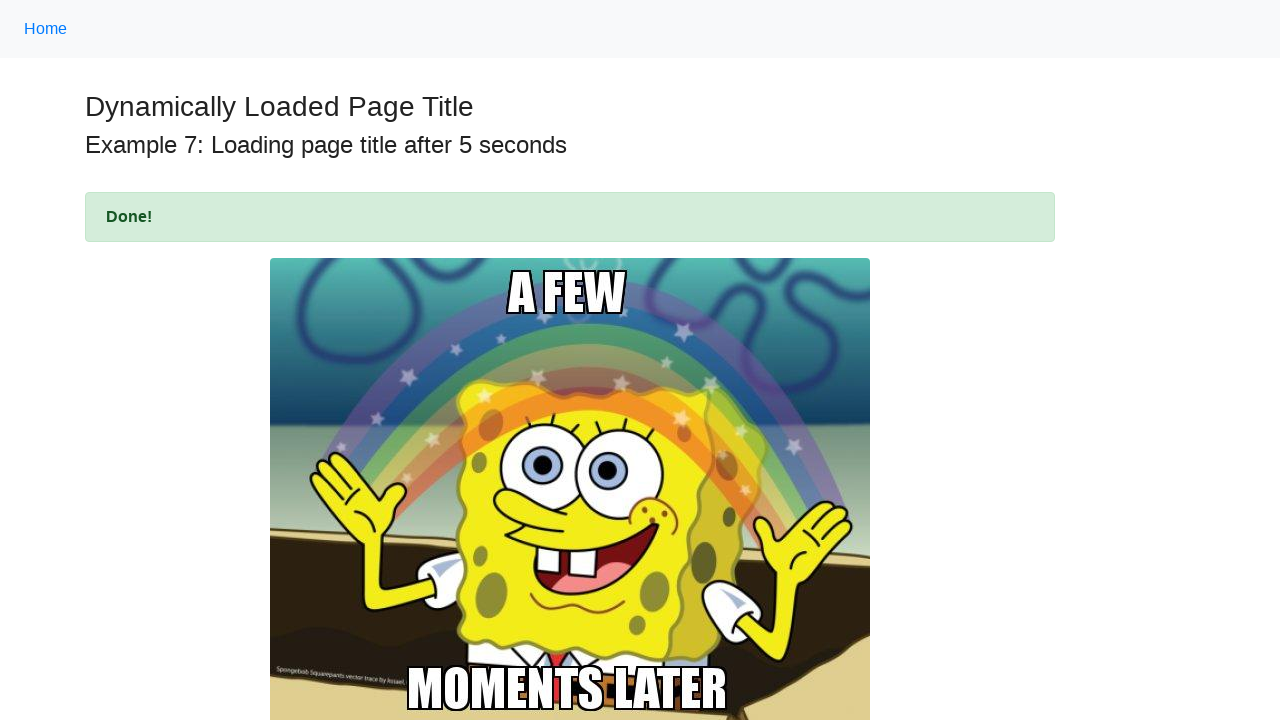

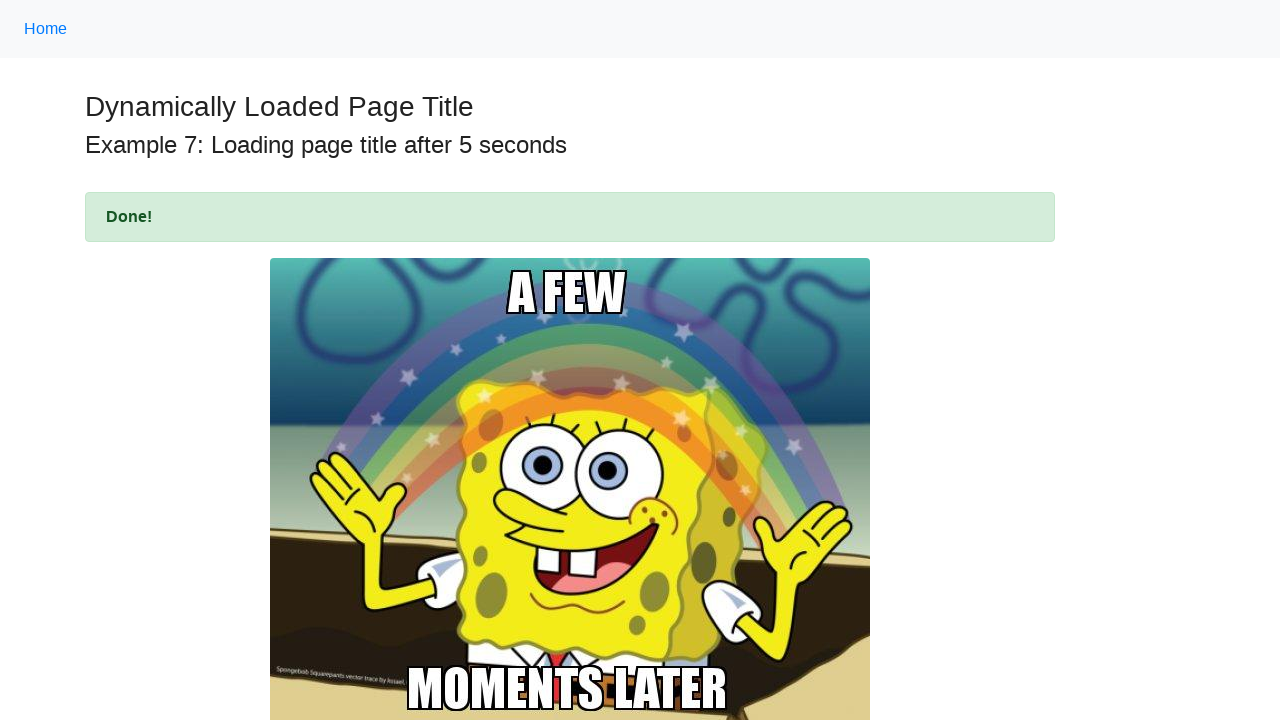